Navigates to Selenium documentation page and clicks on the "About" dropdown navigation element

Starting URL: https://www.selenium.dev/documentation/webdriver/elements/locators/

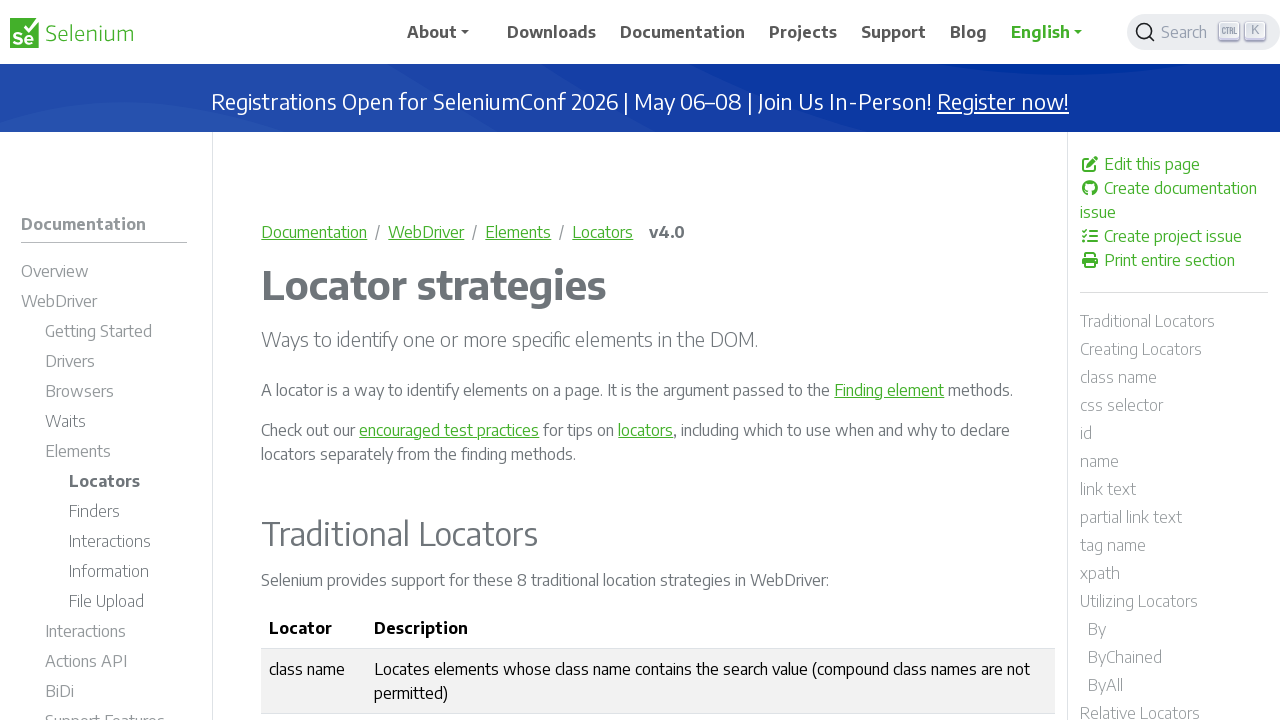

Navigated to Selenium documentation page for locators
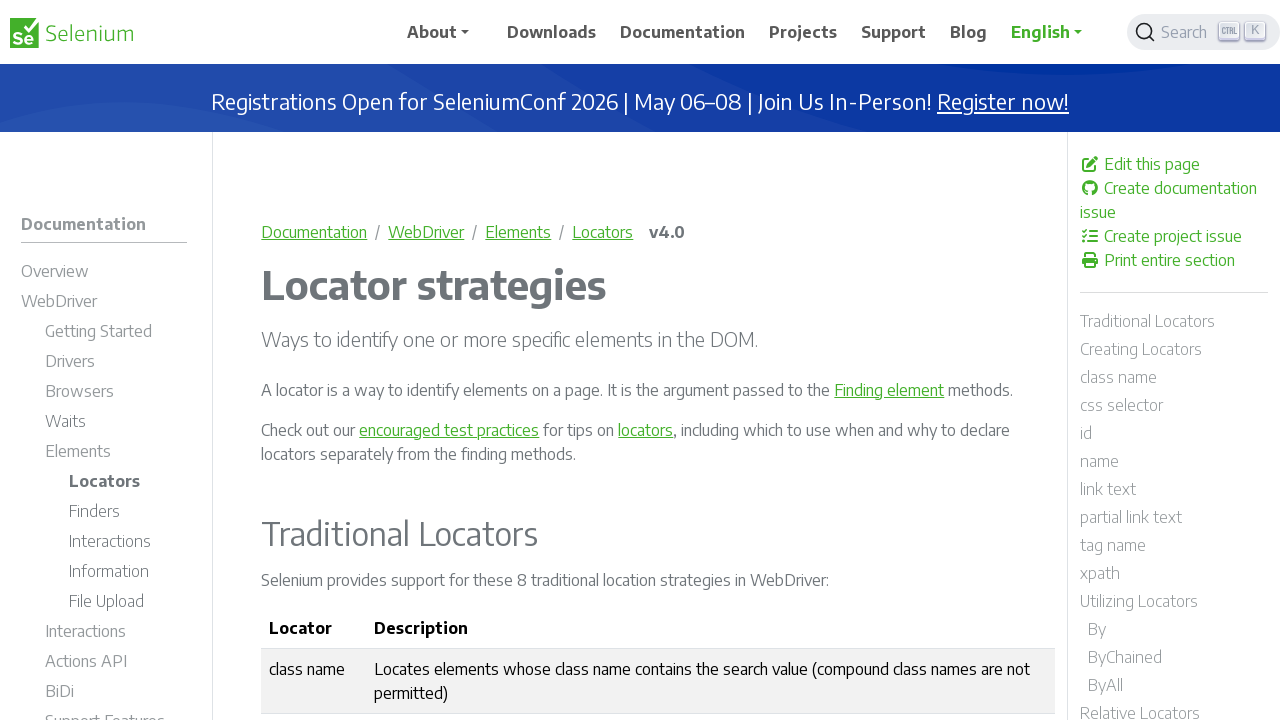

Clicked on the About dropdown navigation element at (445, 32) on #navbarDropdown
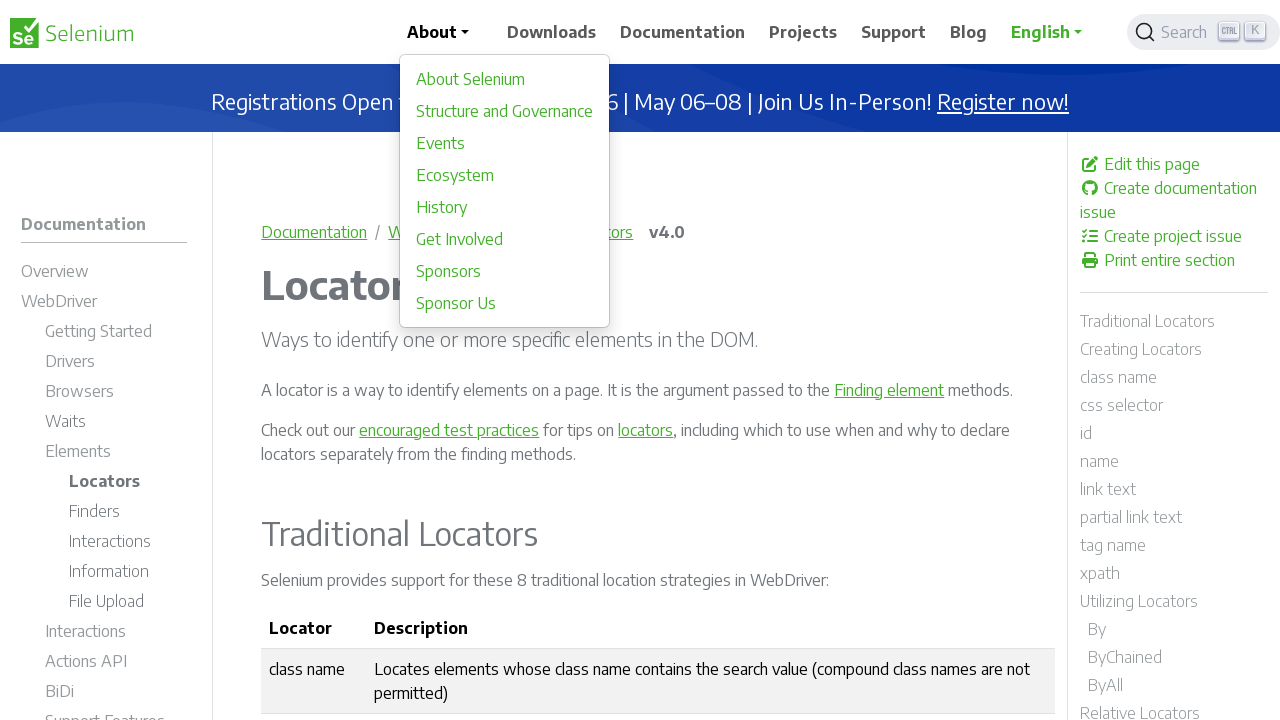

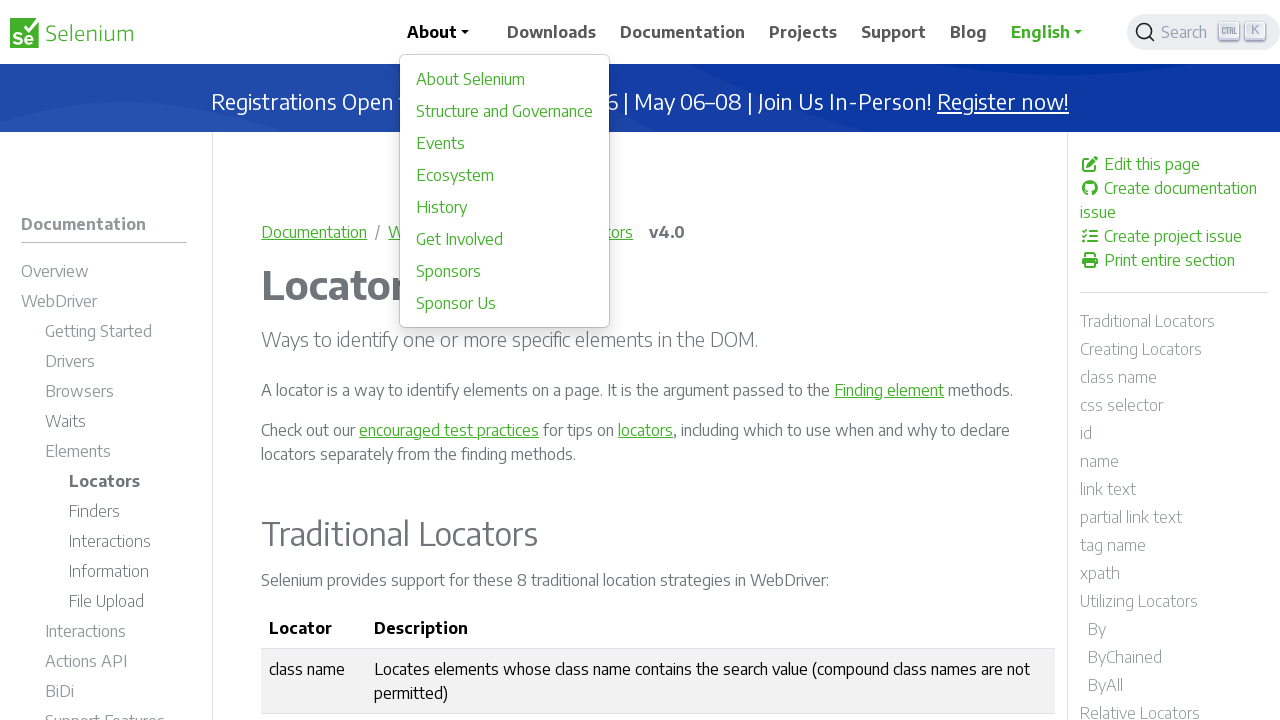